Tests calculator functionality by entering numbers and performing basic arithmetic operations

Starting URL: https://testpages.eviltester.com/styled/apps/calculator.html

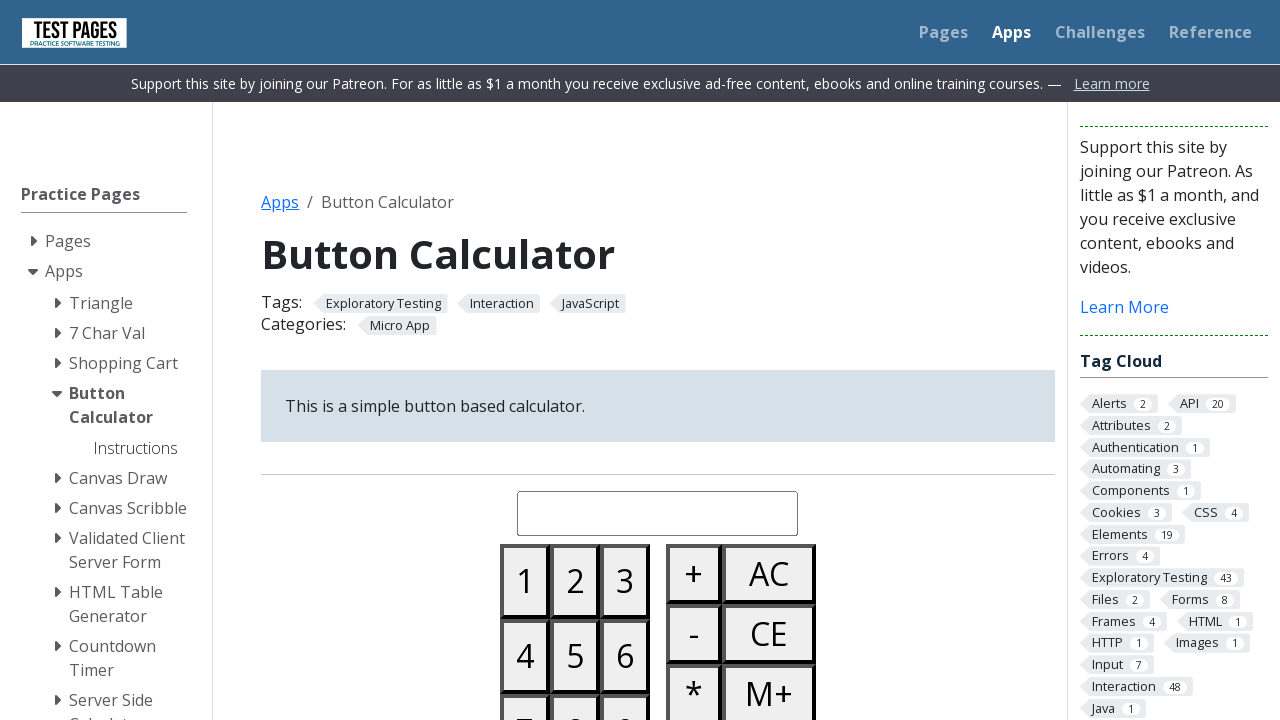

Clicked number 5 at (575, 656) on button:has-text('5')
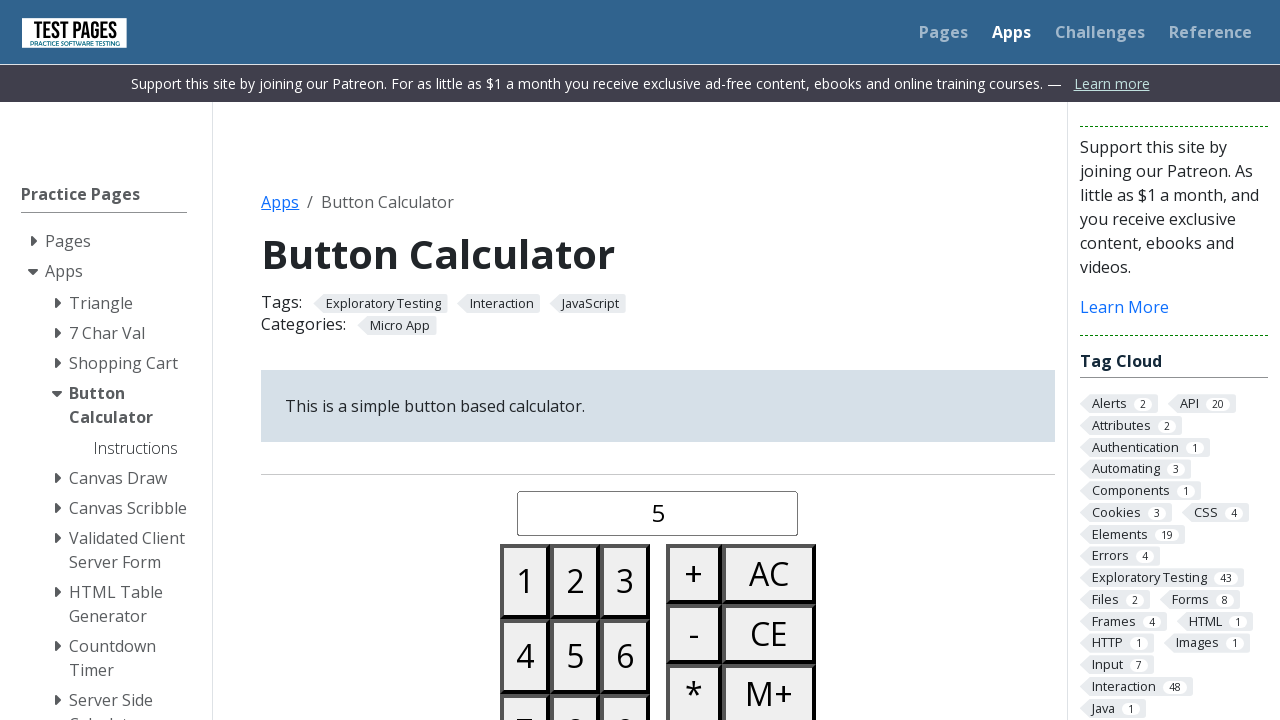

Clicked plus operator at (694, 574) on button:has-text('+')
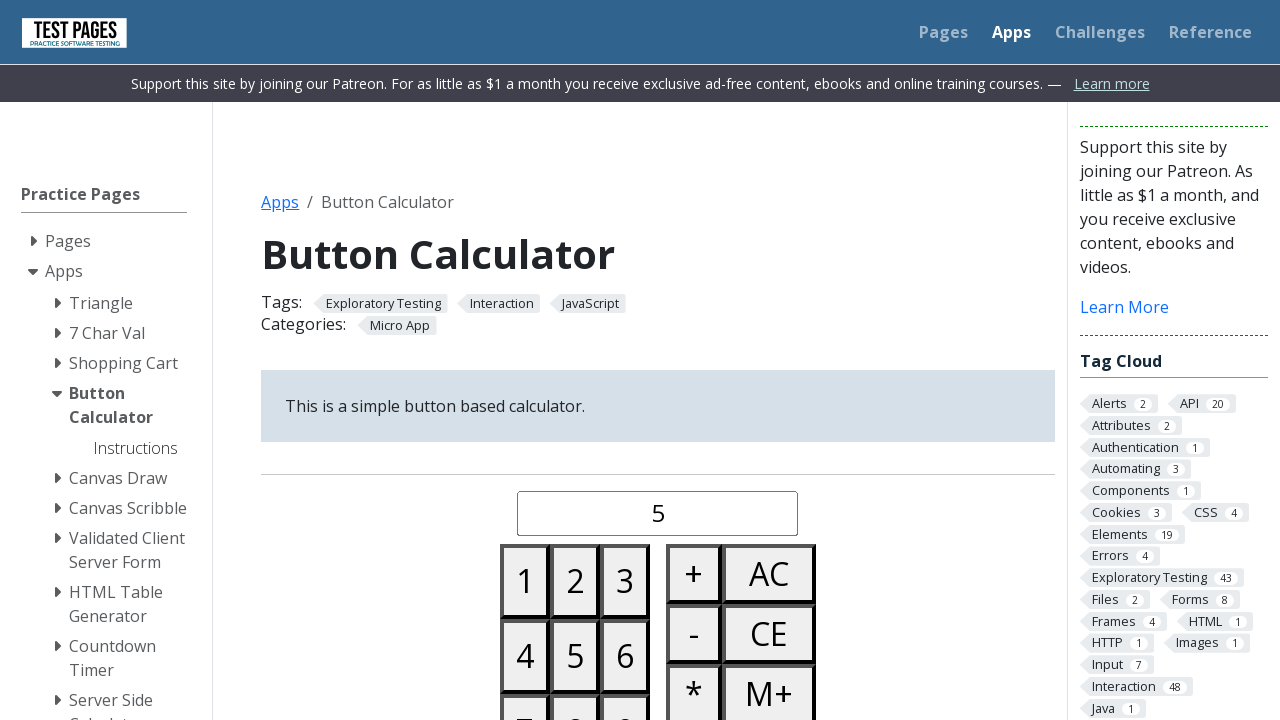

Clicked number 3 at (625, 581) on button:has-text('3')
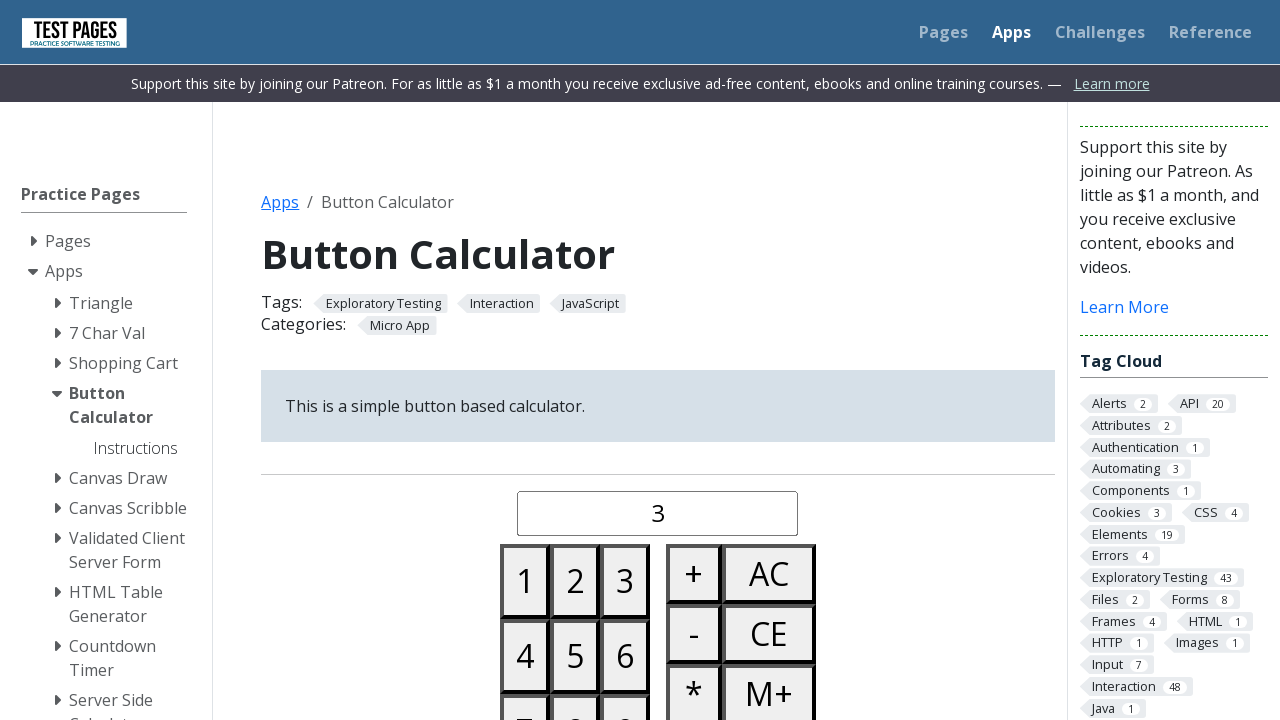

Clicked equals button and got result 8 at (694, 360) on button:has-text('=')
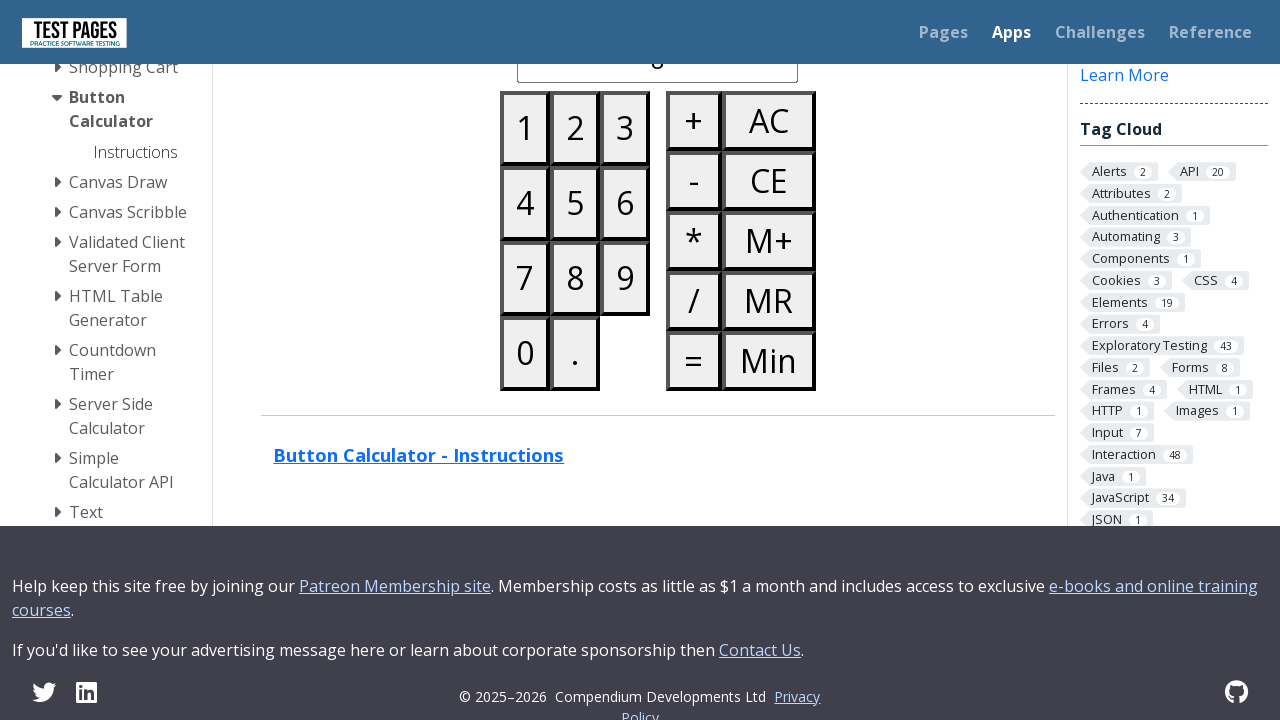

Clicked clear button to reset calculator at (769, 120) on button:has-text('C')
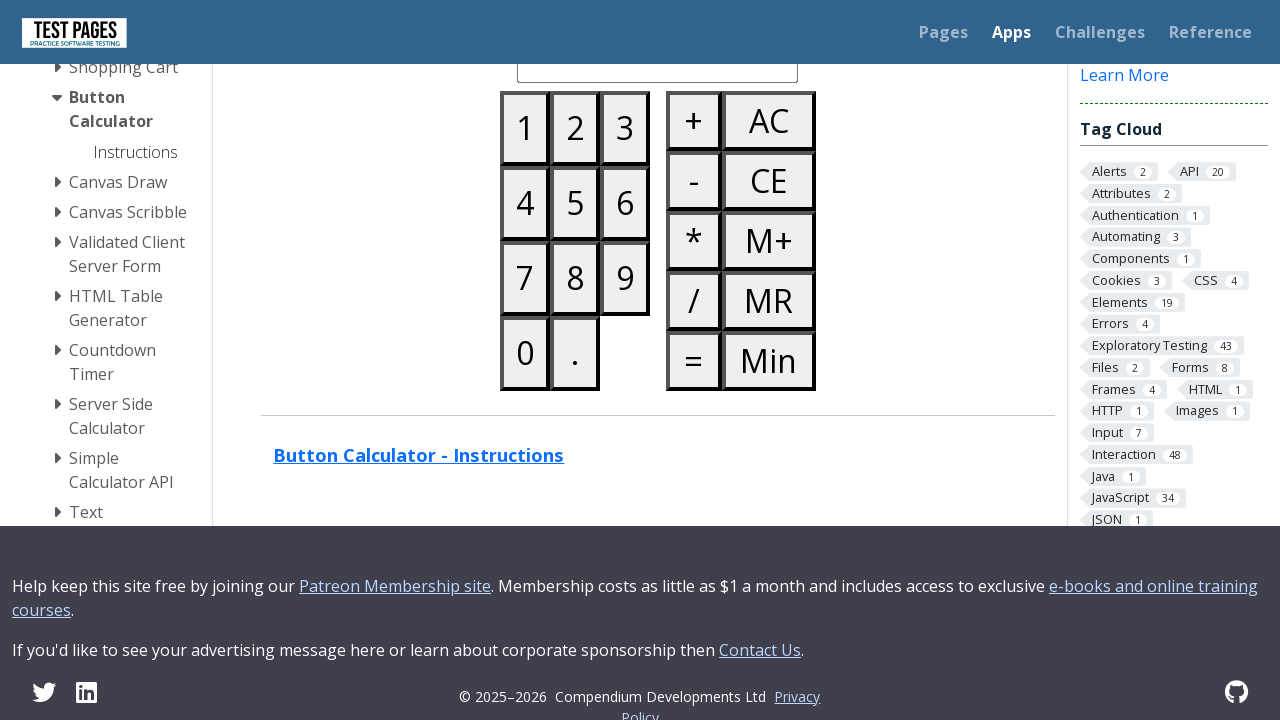

Clicked number 9 at (625, 278) on button:has-text('9')
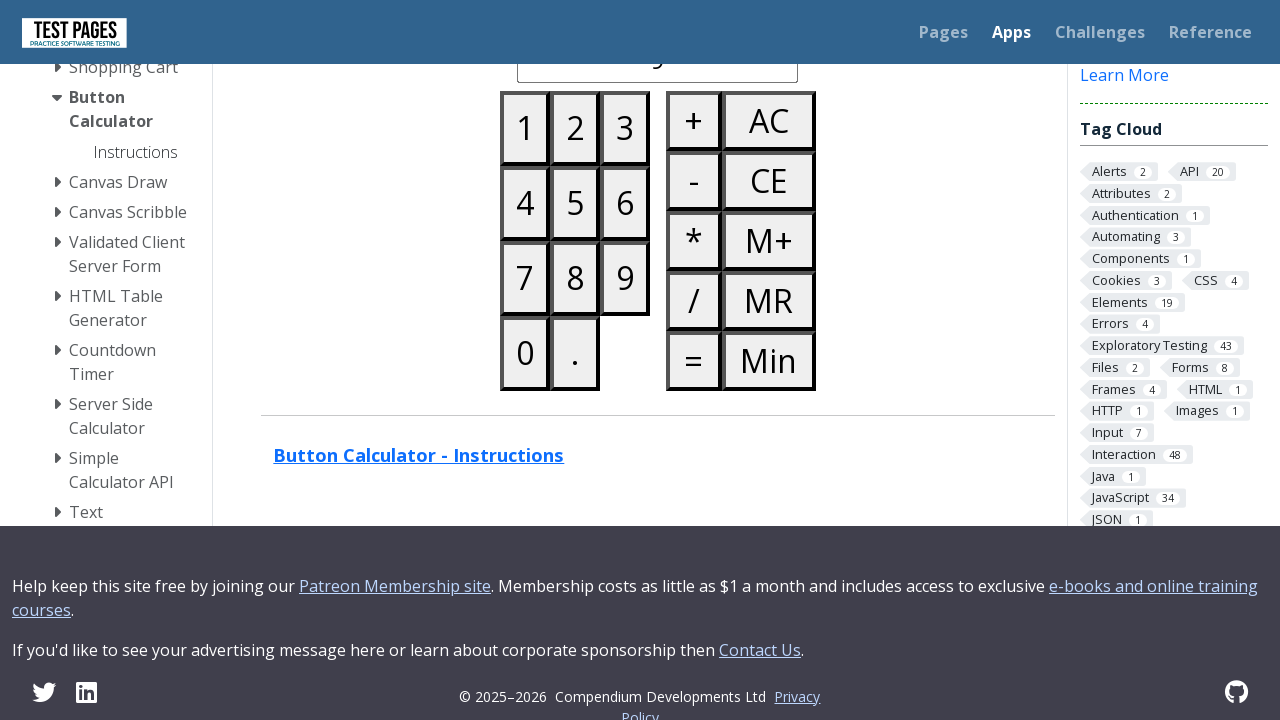

Clicked minus operator at (694, 180) on button:has-text('-')
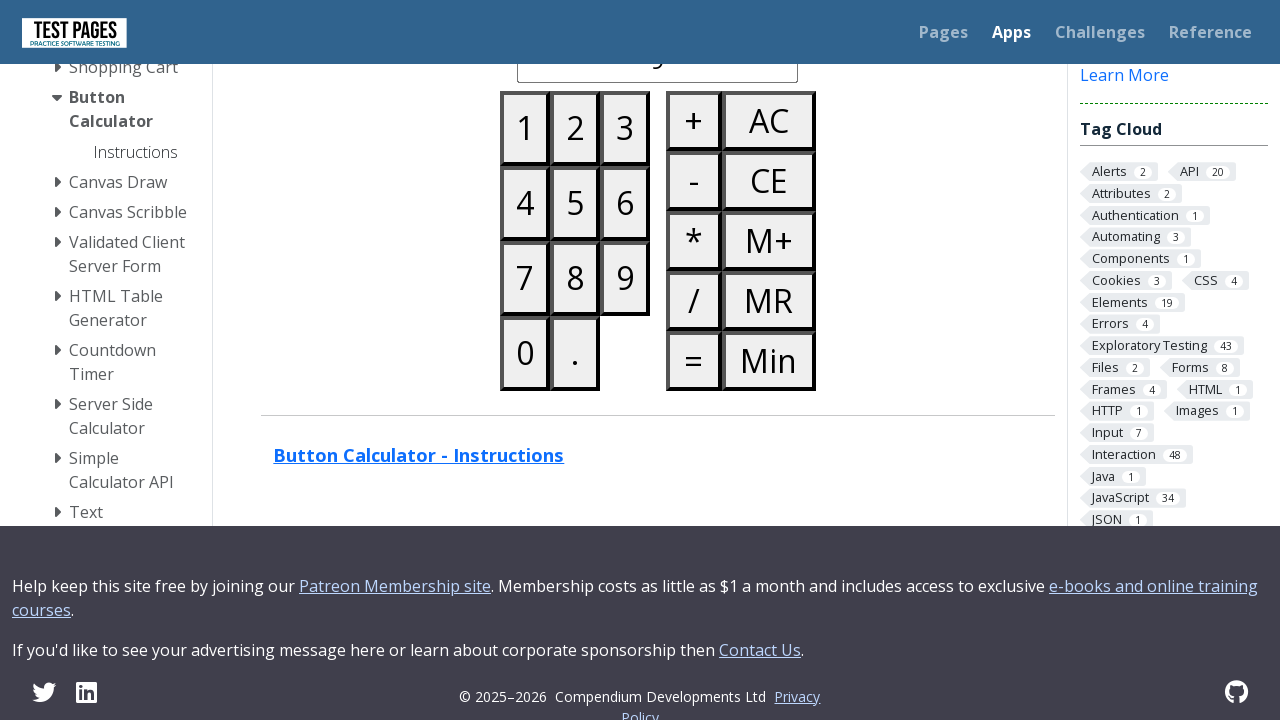

Clicked number 4 at (525, 203) on button:has-text('4')
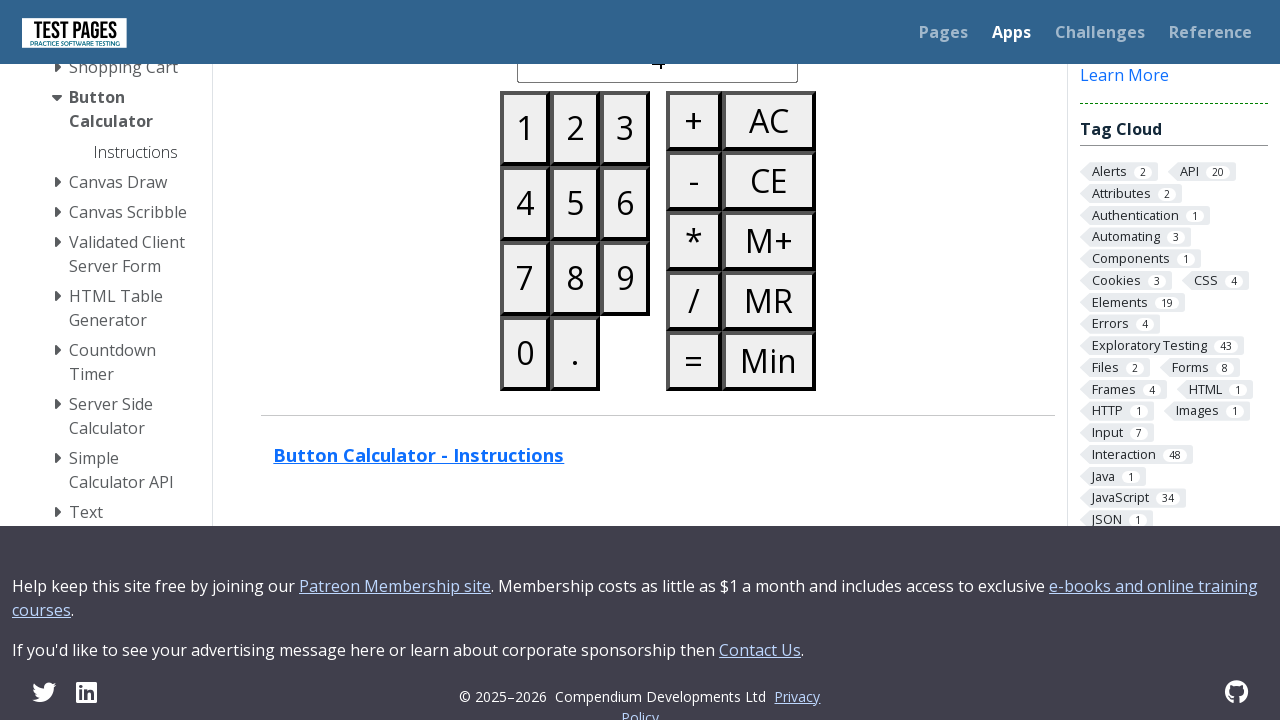

Clicked equals button and got result 5 at (694, 360) on button:has-text('=')
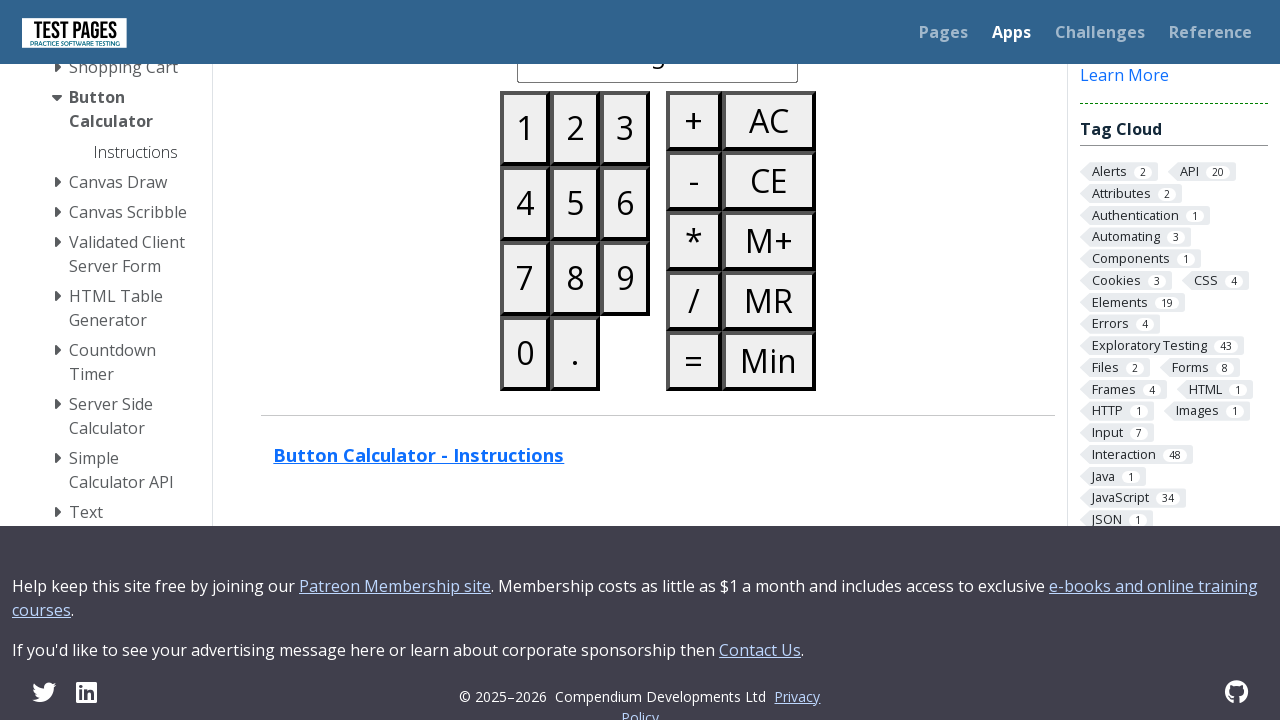

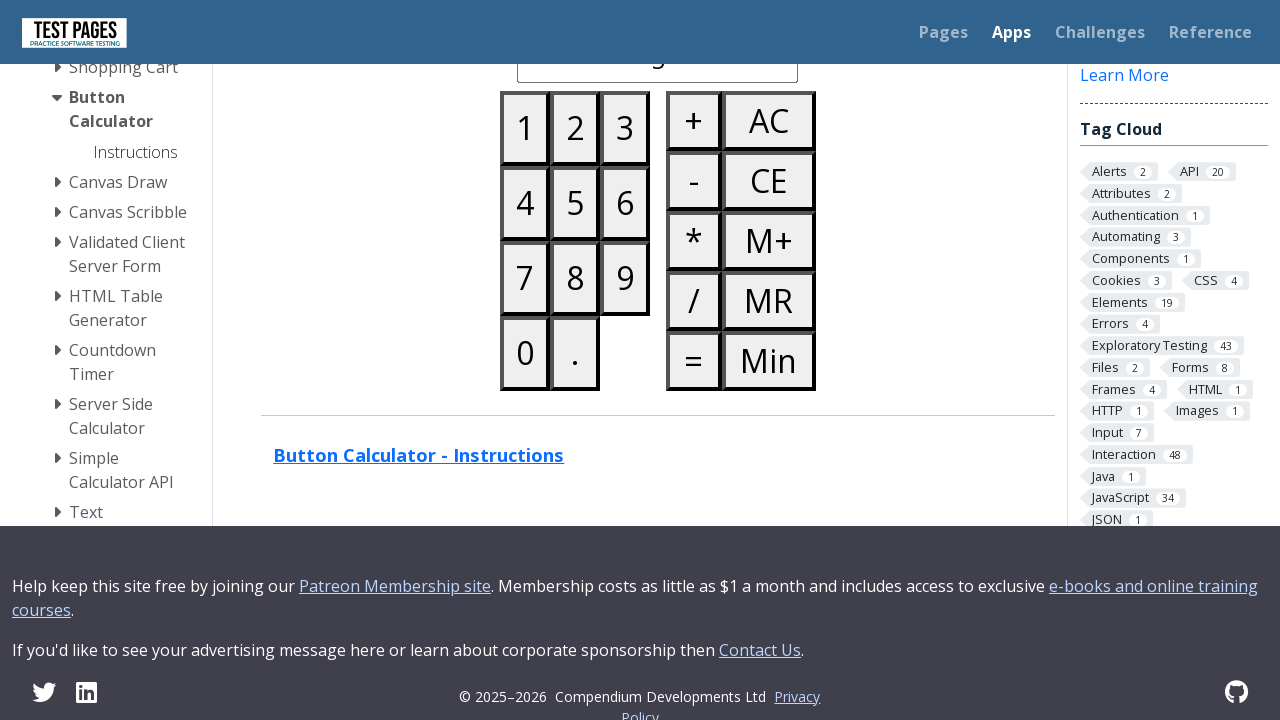